Tests checkbox, radio button, and element visibility functionality on an automation practice page

Starting URL: https://rahulshettyacademy.com/AutomationPractice

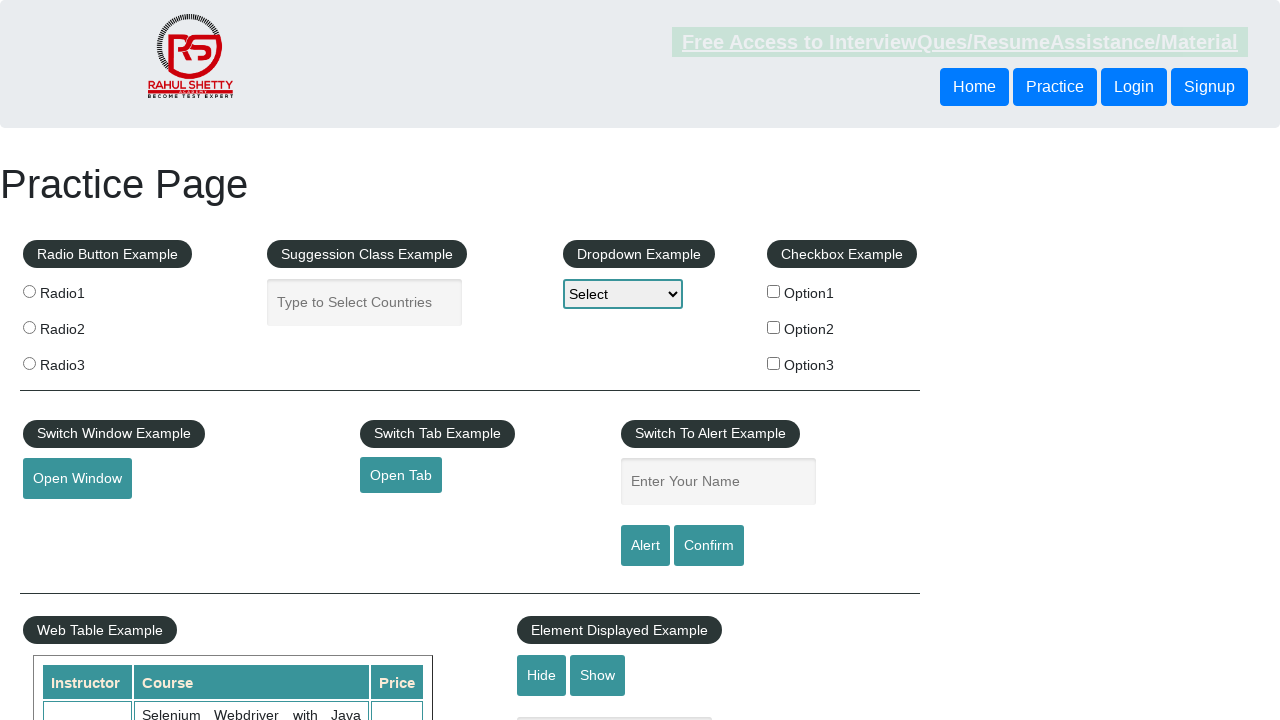

Located all checkboxes on the page
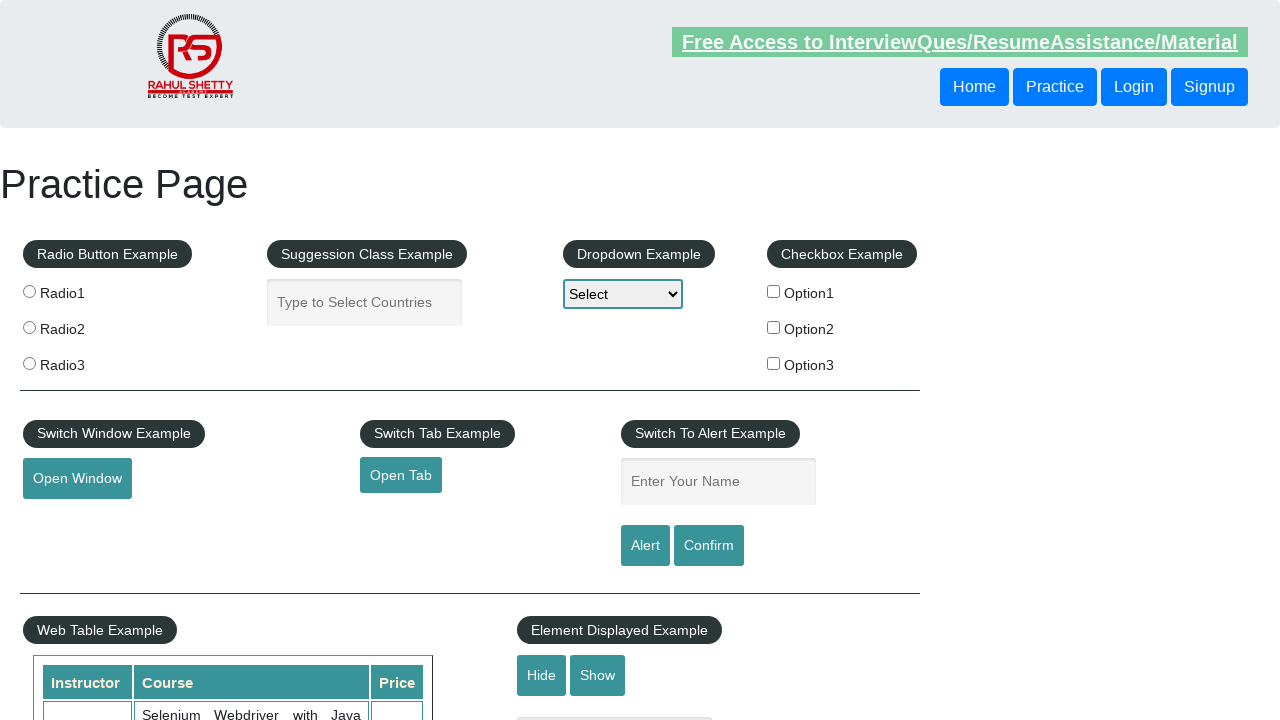

Retrieved checkbox at index 0
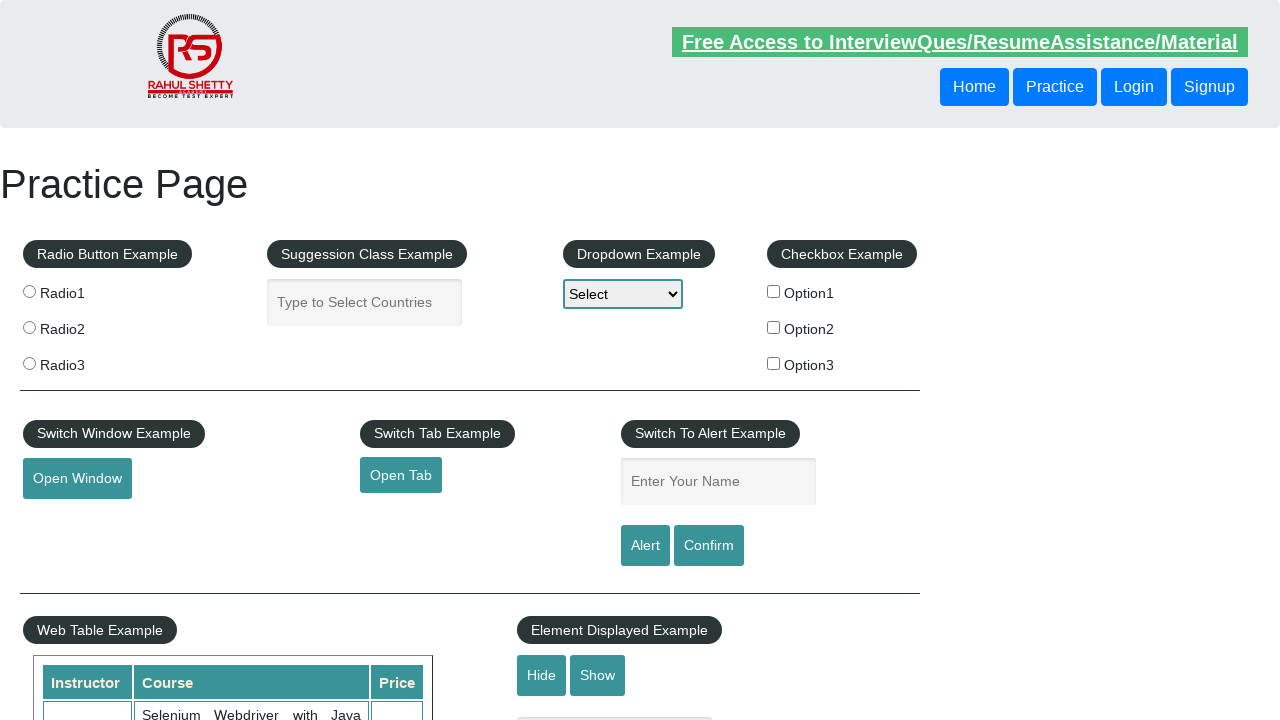

Retrieved checkbox at index 1
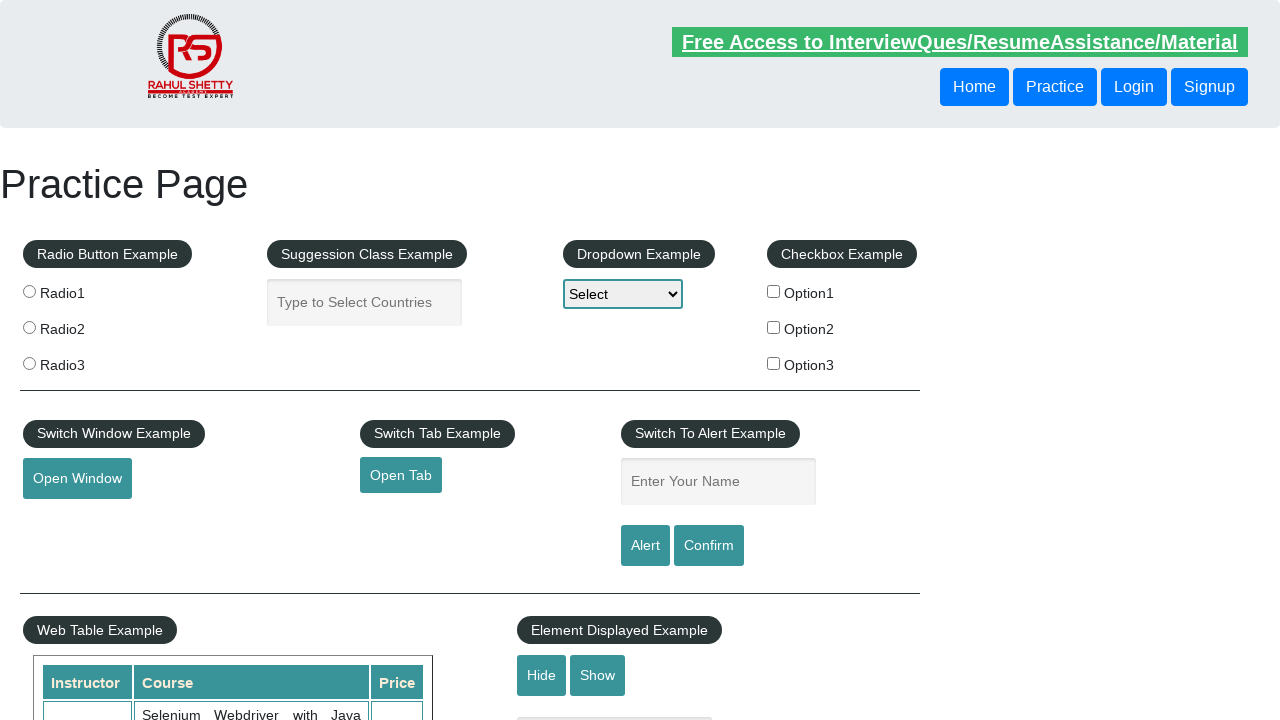

Clicked checkbox with value 'option2' at (774, 327) on xpath=//input[@type='checkbox'] >> nth=1
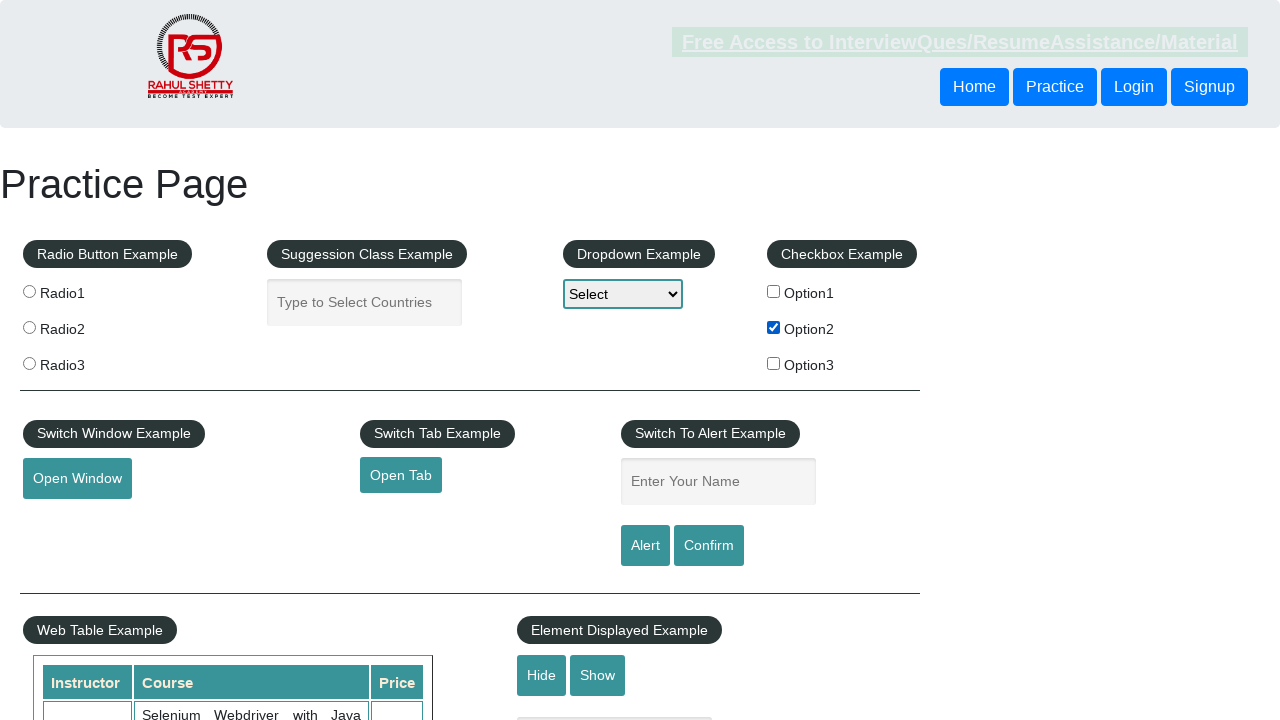

Located all radio buttons on the page
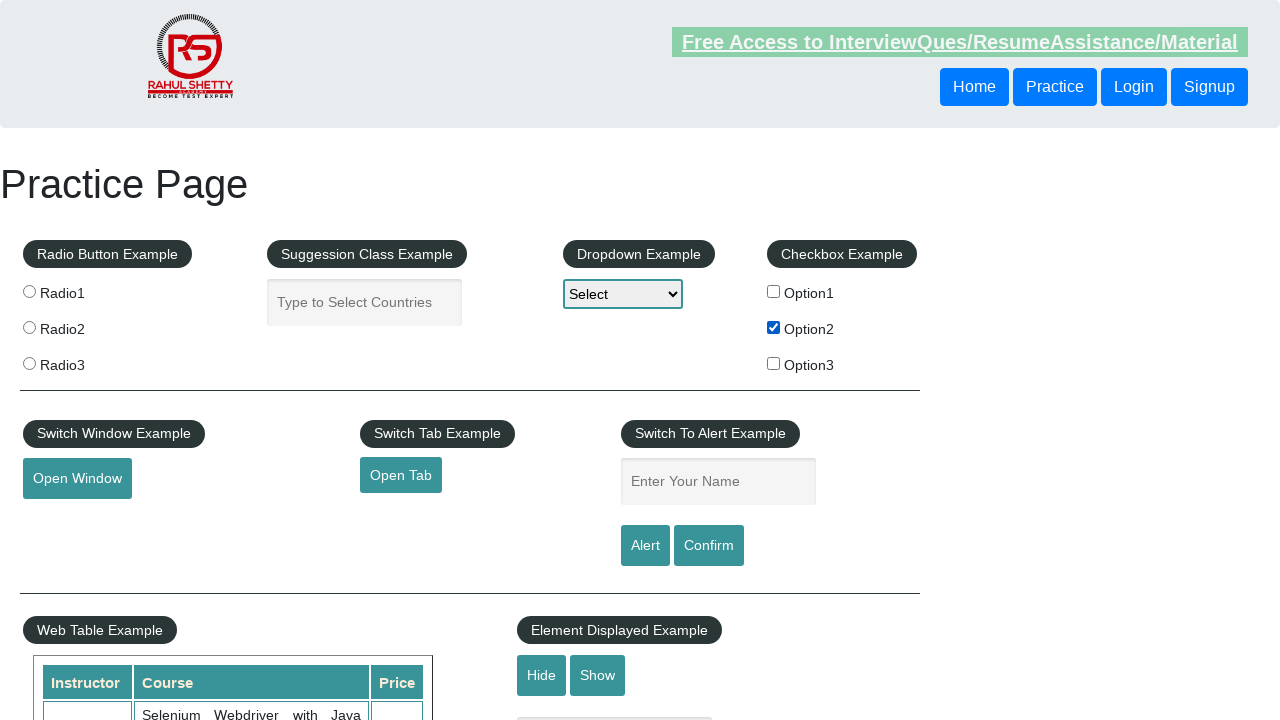

Clicked the second radio button at (29, 327) on xpath=//input[@type='radio'] >> nth=1
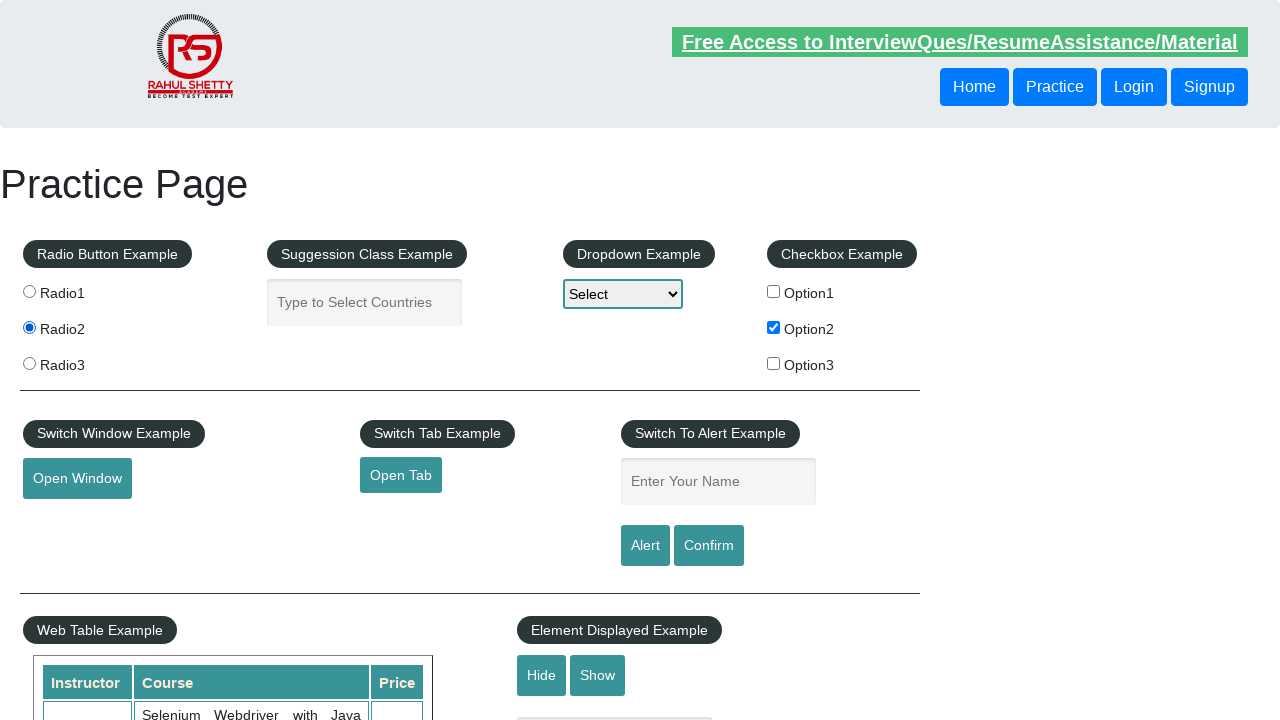

Clicked hide button to hide the textbox at (542, 675) on #hide-textbox
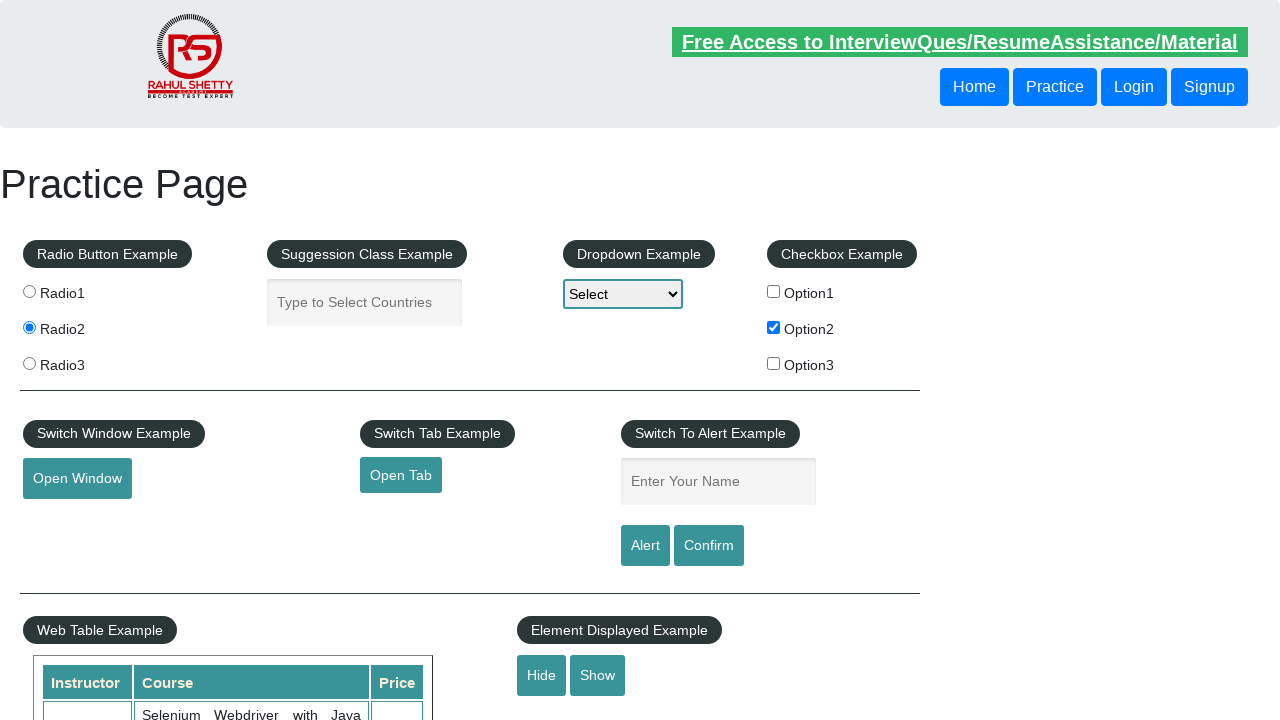

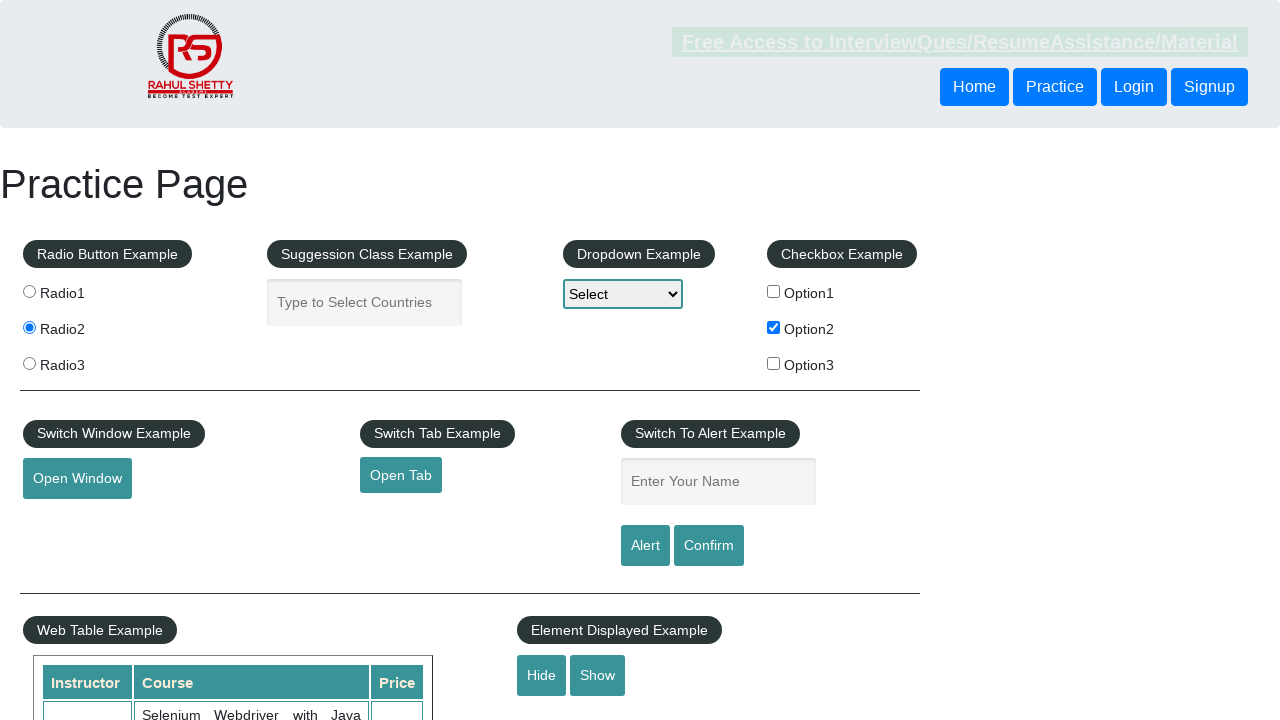